Tests clicking the button labeled '2' on the Formy buttons demo page

Starting URL: https://formy-project.herokuapp.com/buttons

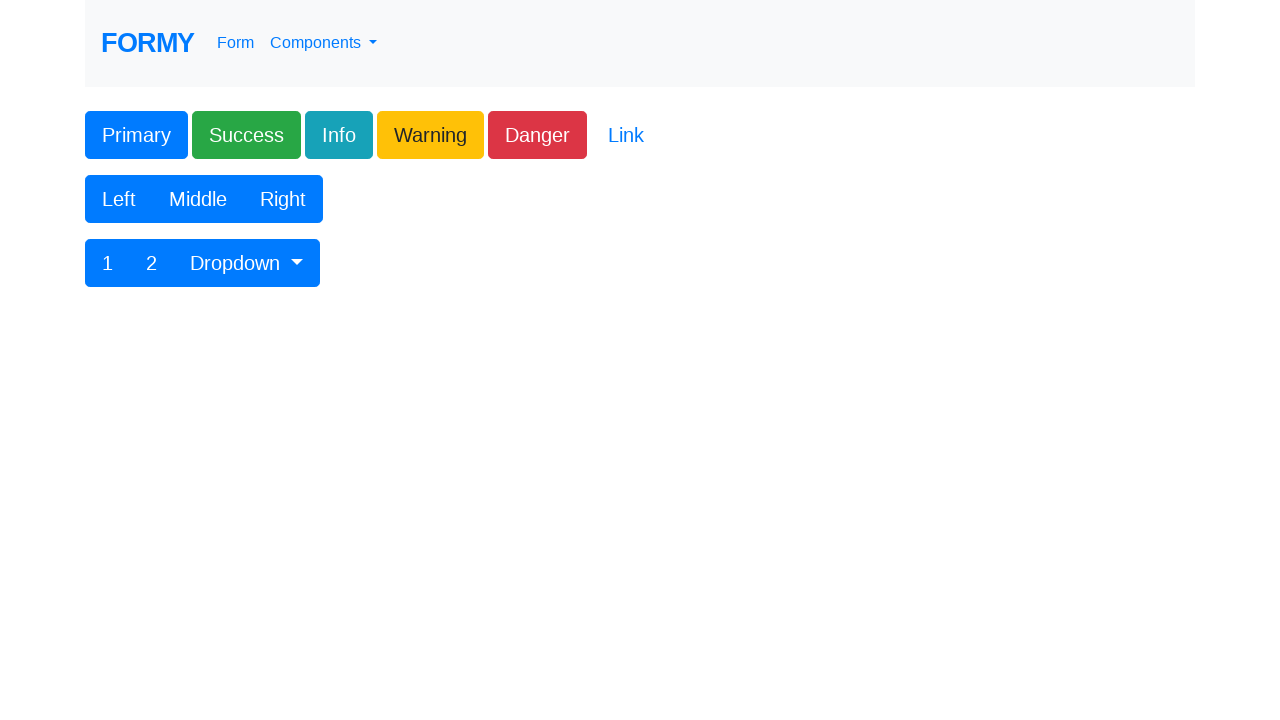

Navigated to Formy buttons demo page
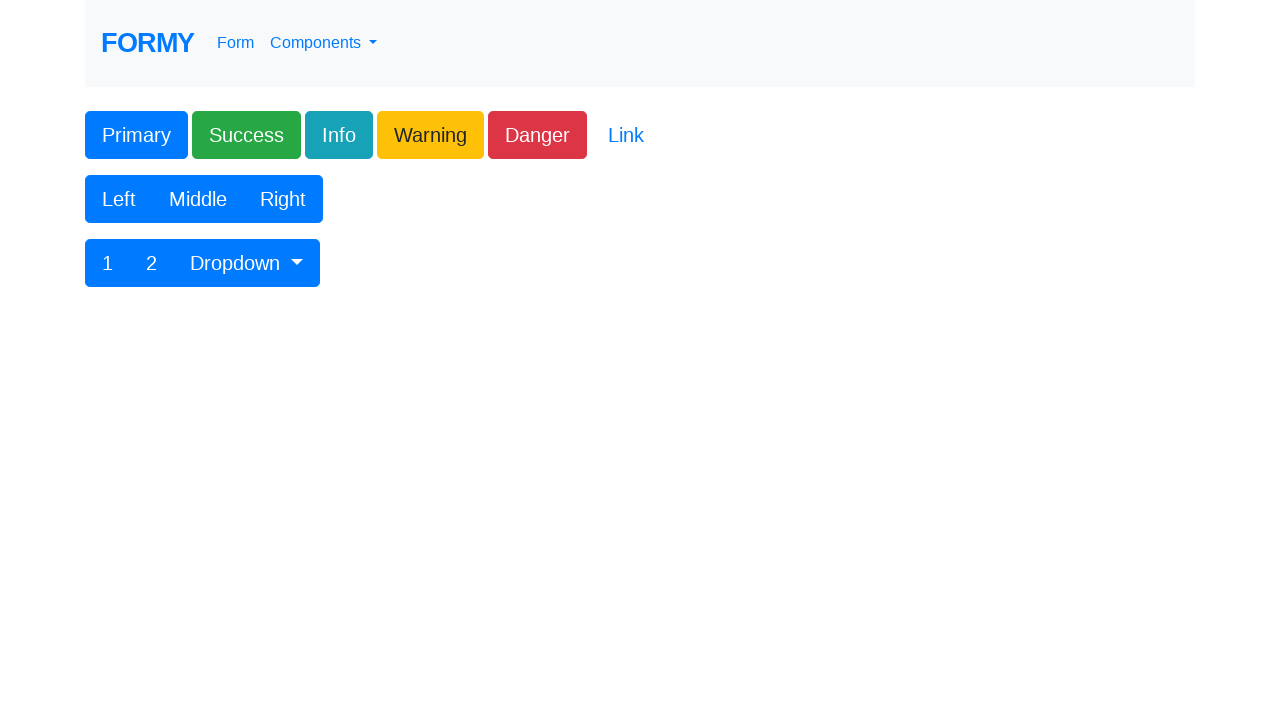

Clicked the button labeled '2' at (152, 263) on xpath=//button[text()='2']
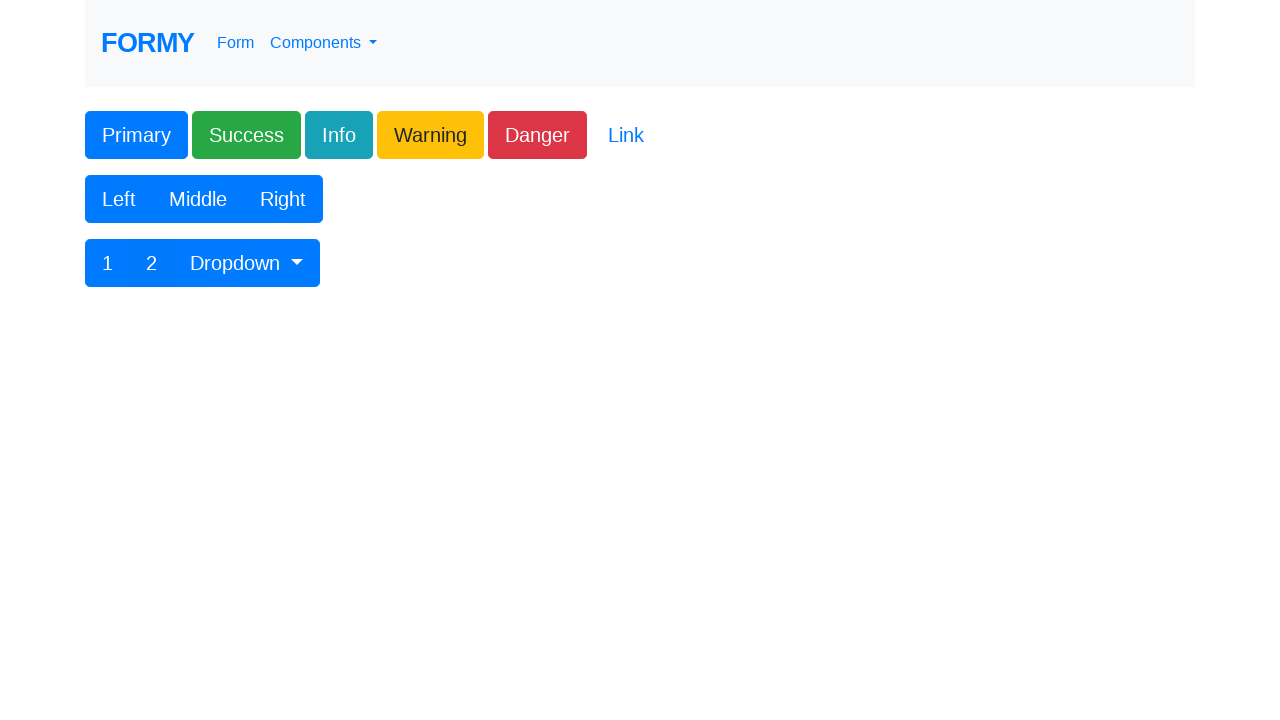

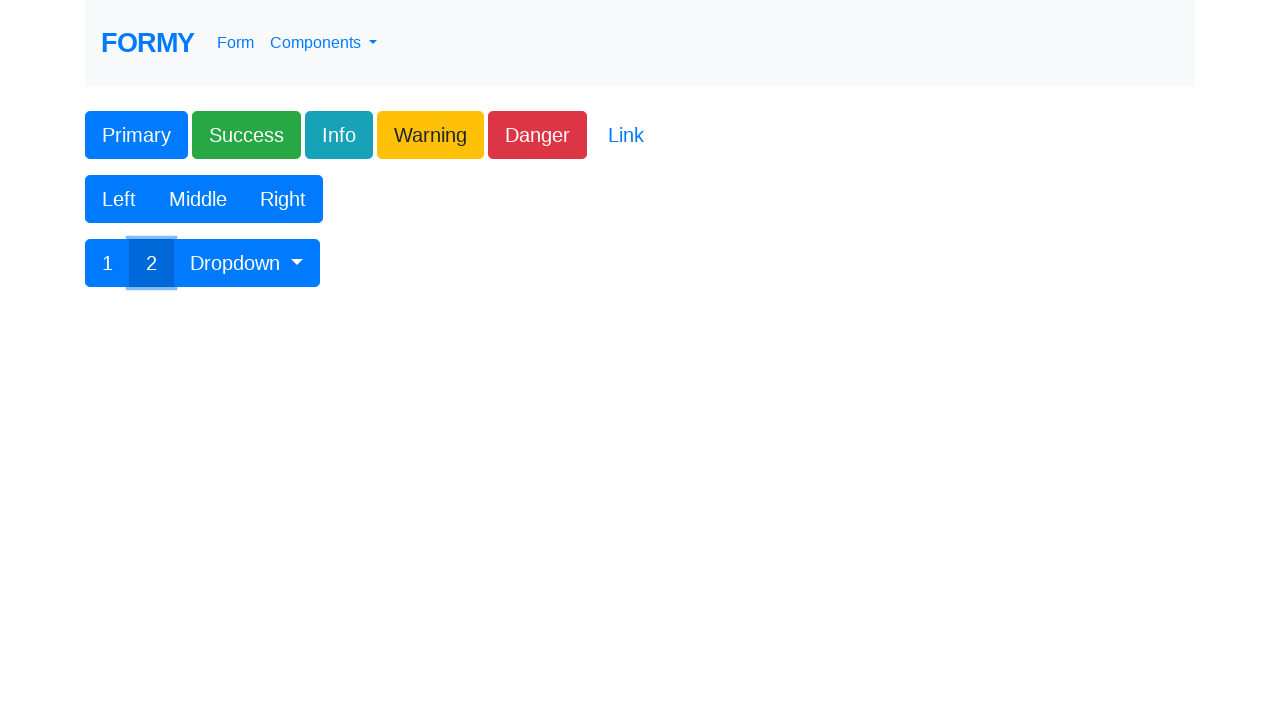